Verifies that payment system logos are displayed in the online payment section

Starting URL: https://www.mts.by/

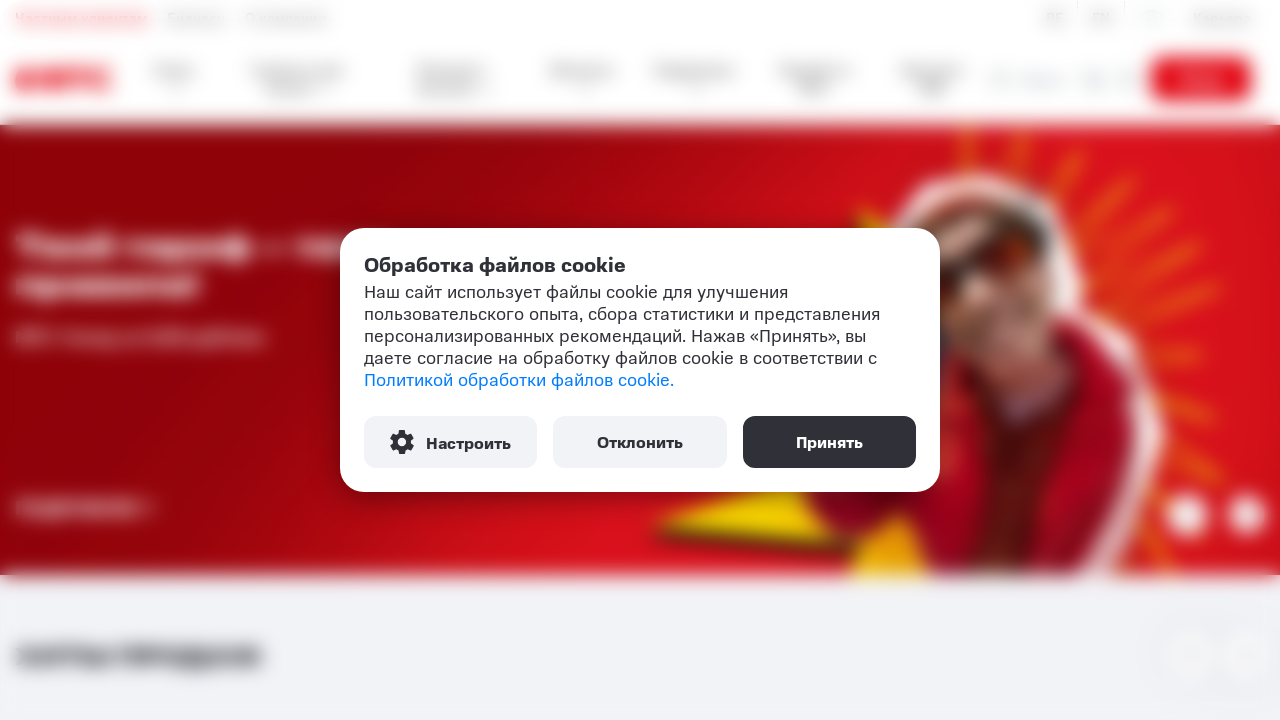

Waited for payment system logo images to load in the online payment section
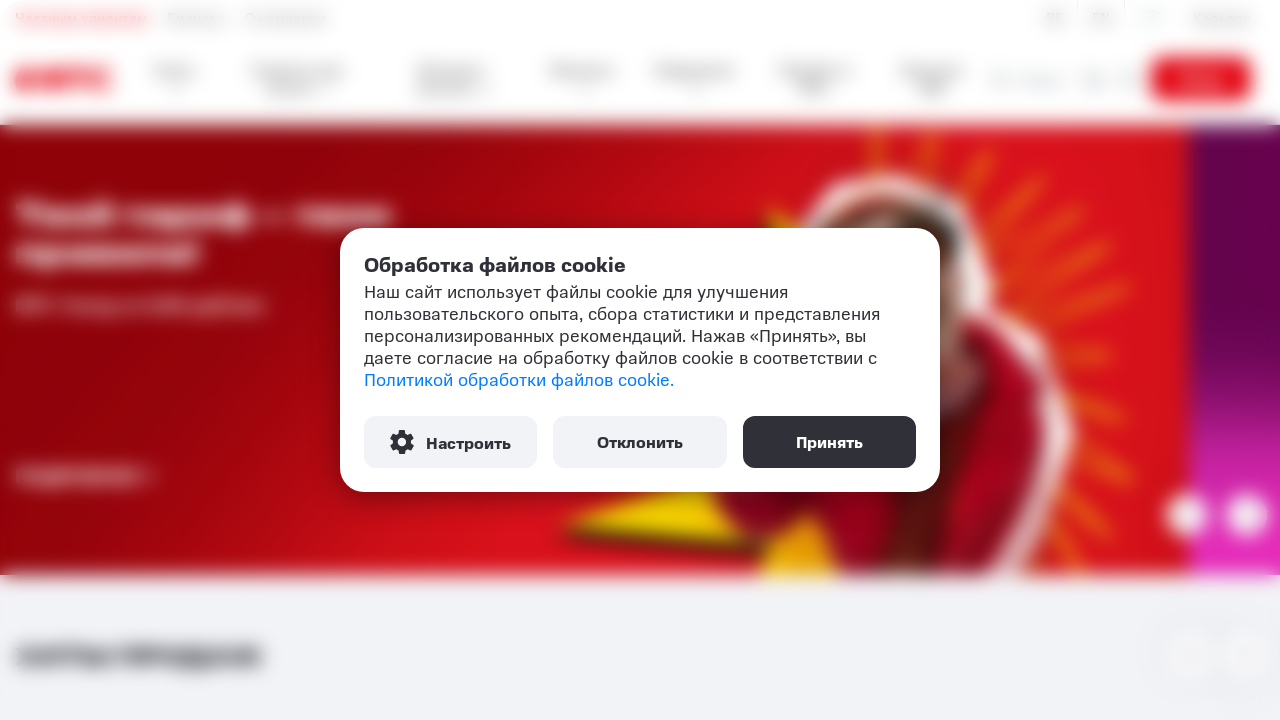

Located all payment system logo images
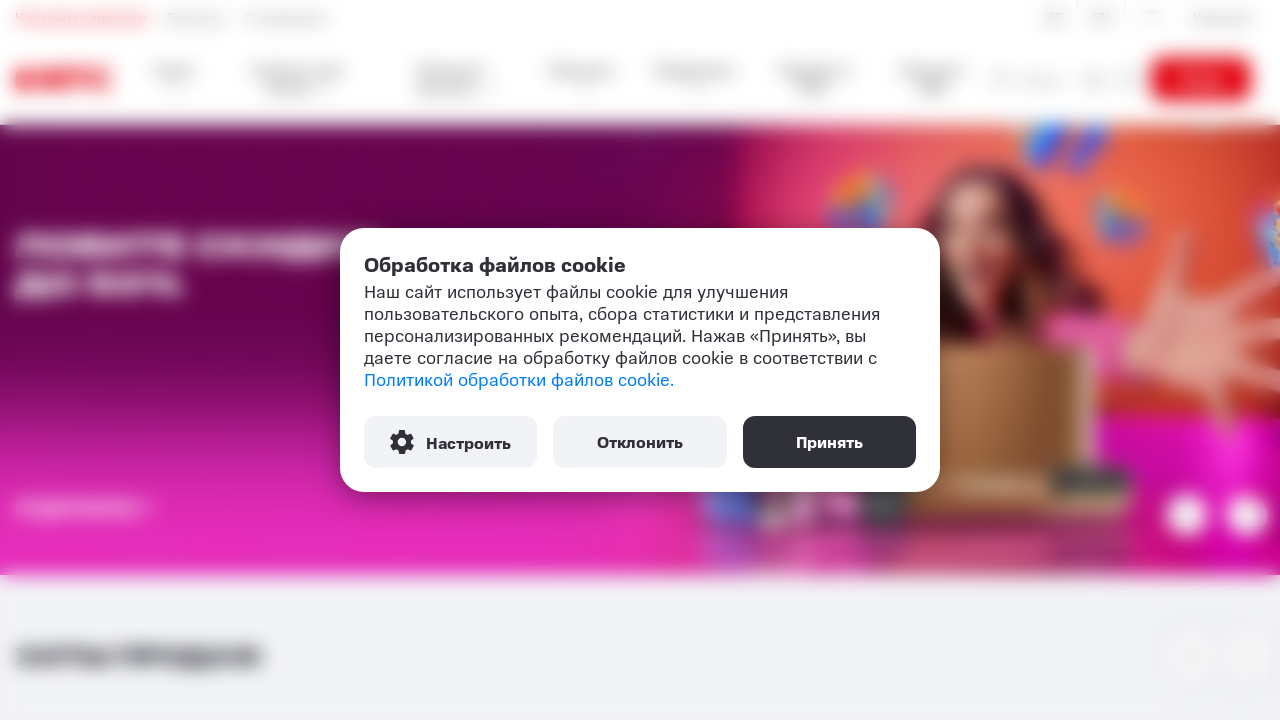

Verified payment system logo is visible
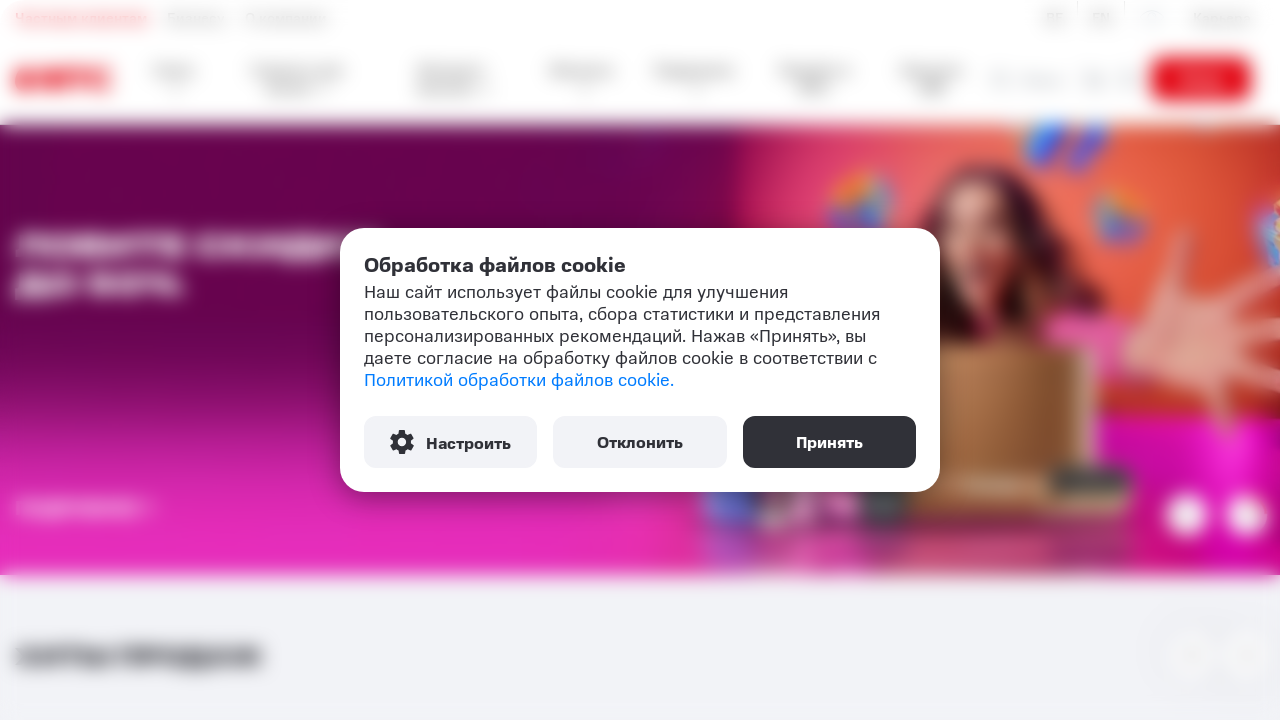

Verified payment system logo is visible
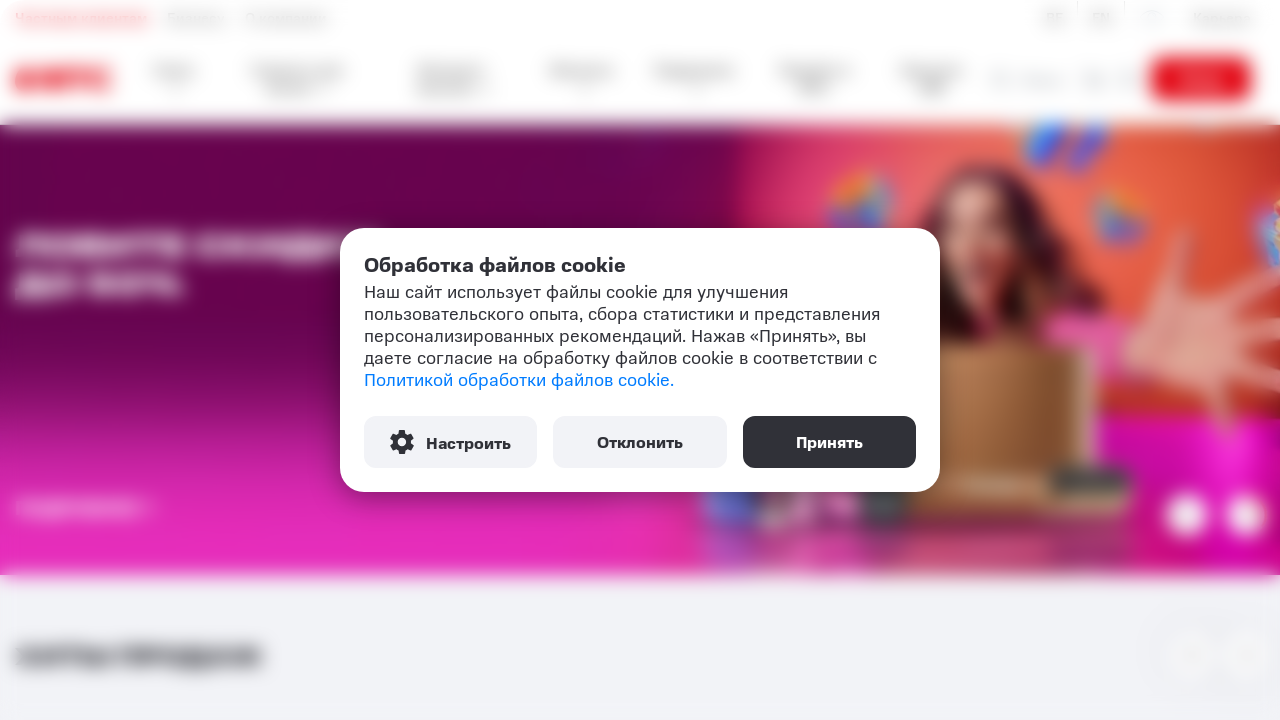

Verified payment system logo is visible
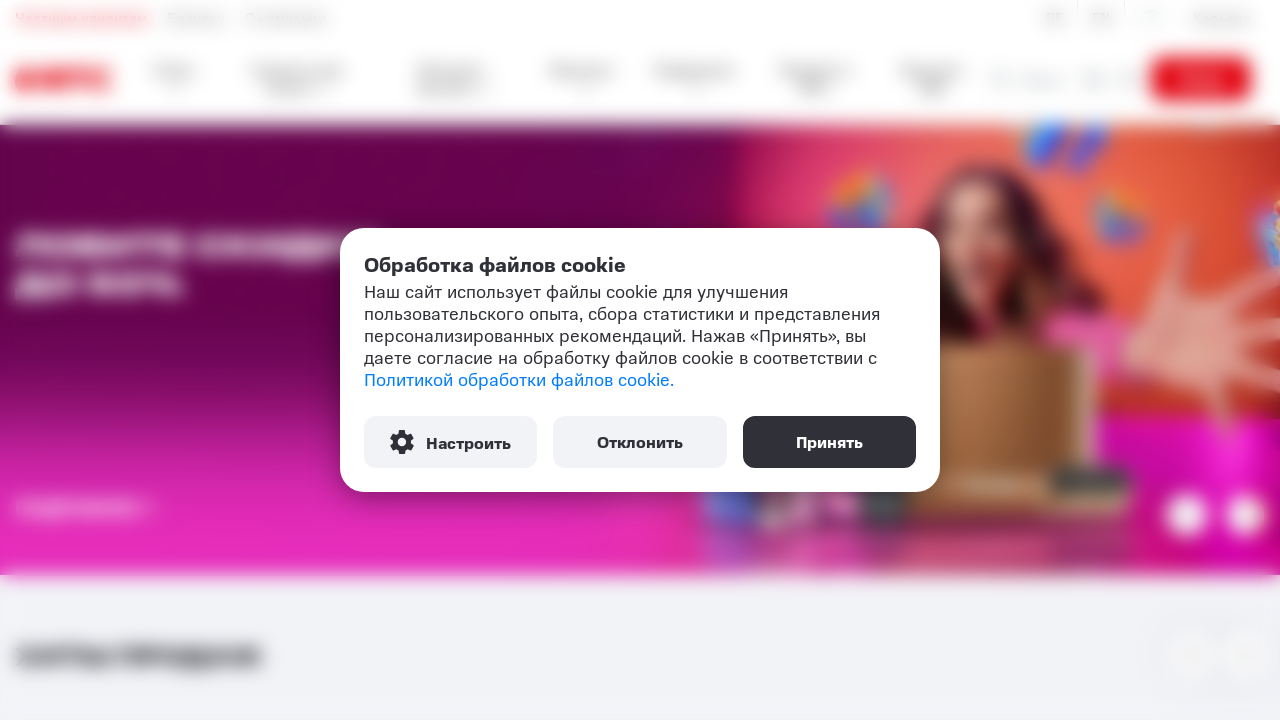

Verified payment system logo is visible
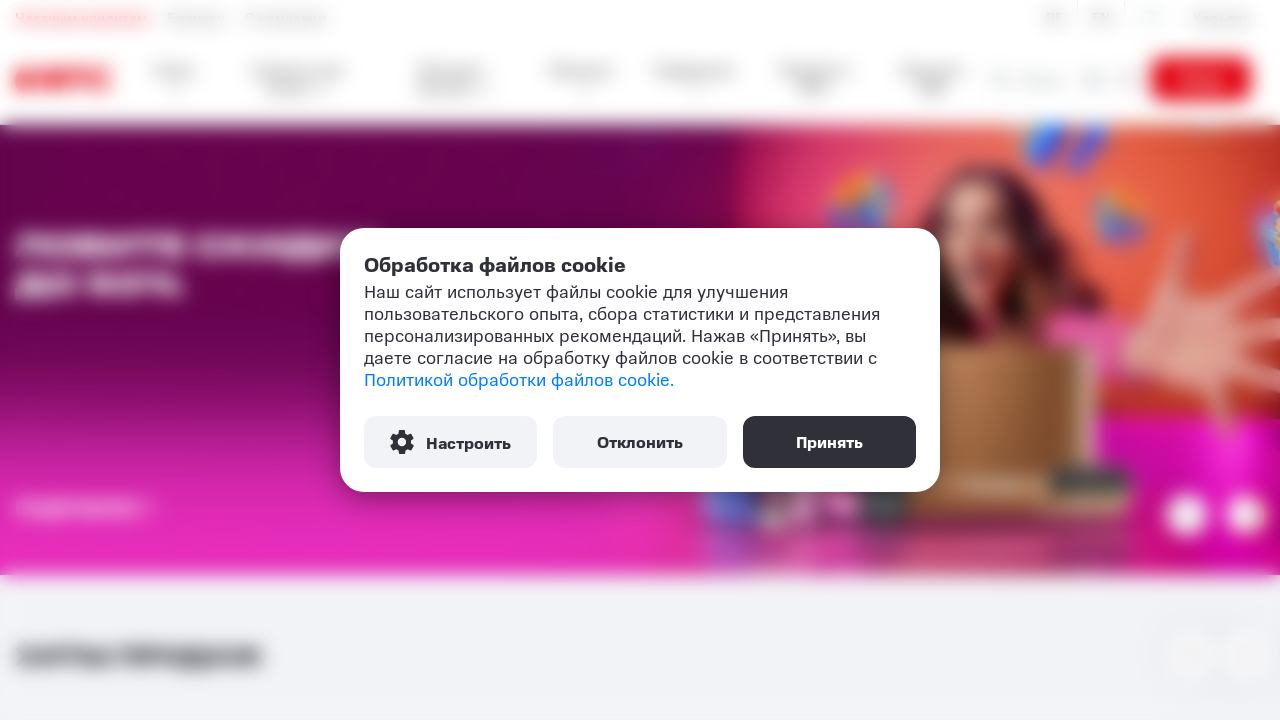

Verified payment system logo is visible
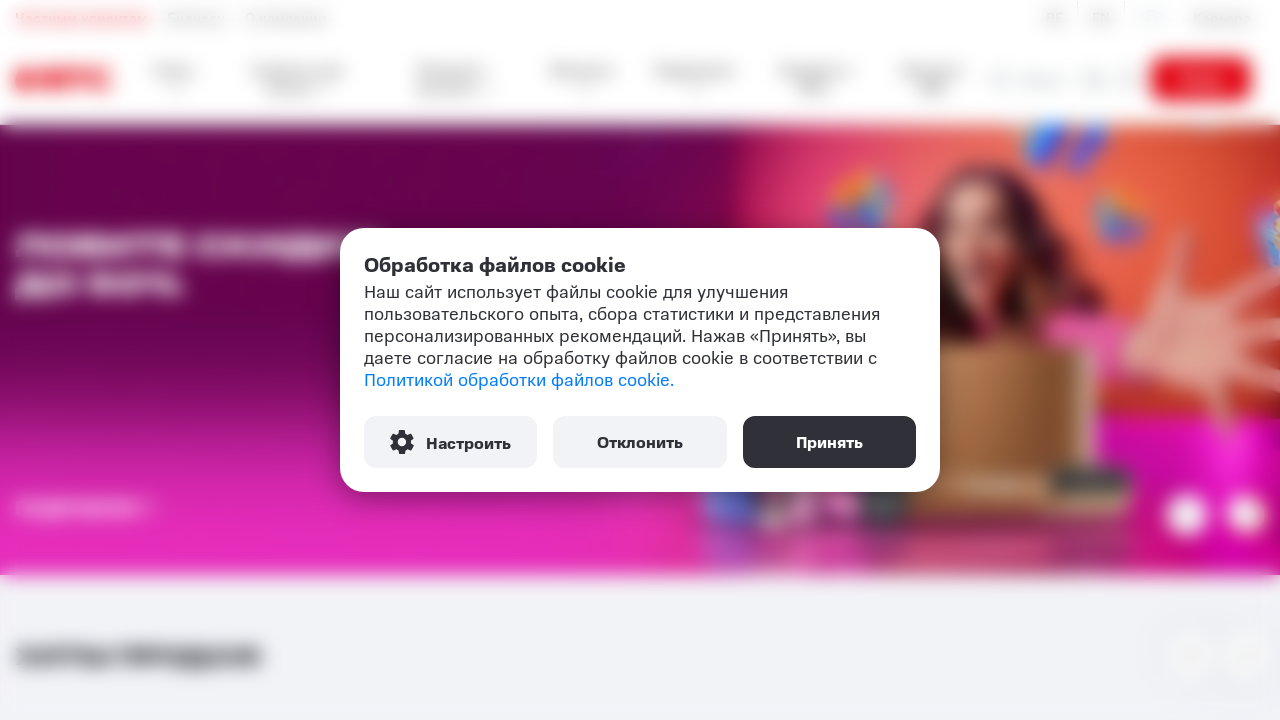

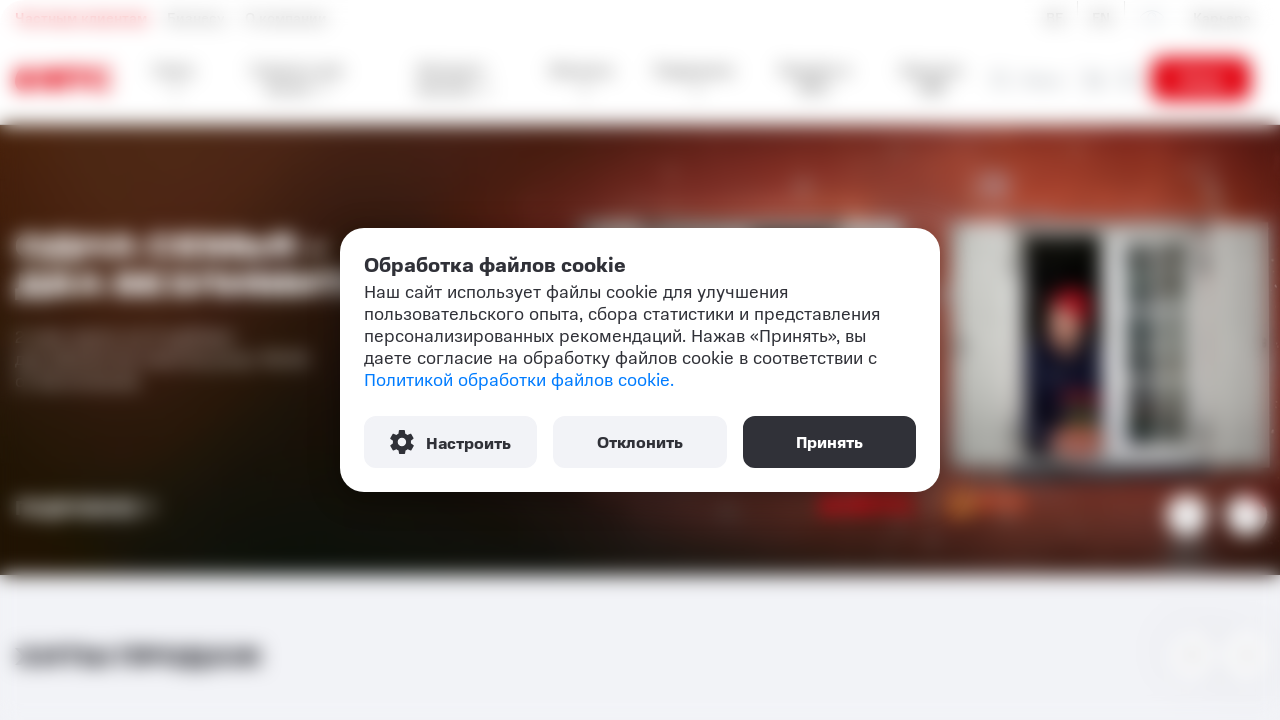